Tests editable/searchable dropdown by typing a country name to filter and select from the dropdown options

Starting URL: https://react.semantic-ui.com/maximize/dropdown-example-search-selection/

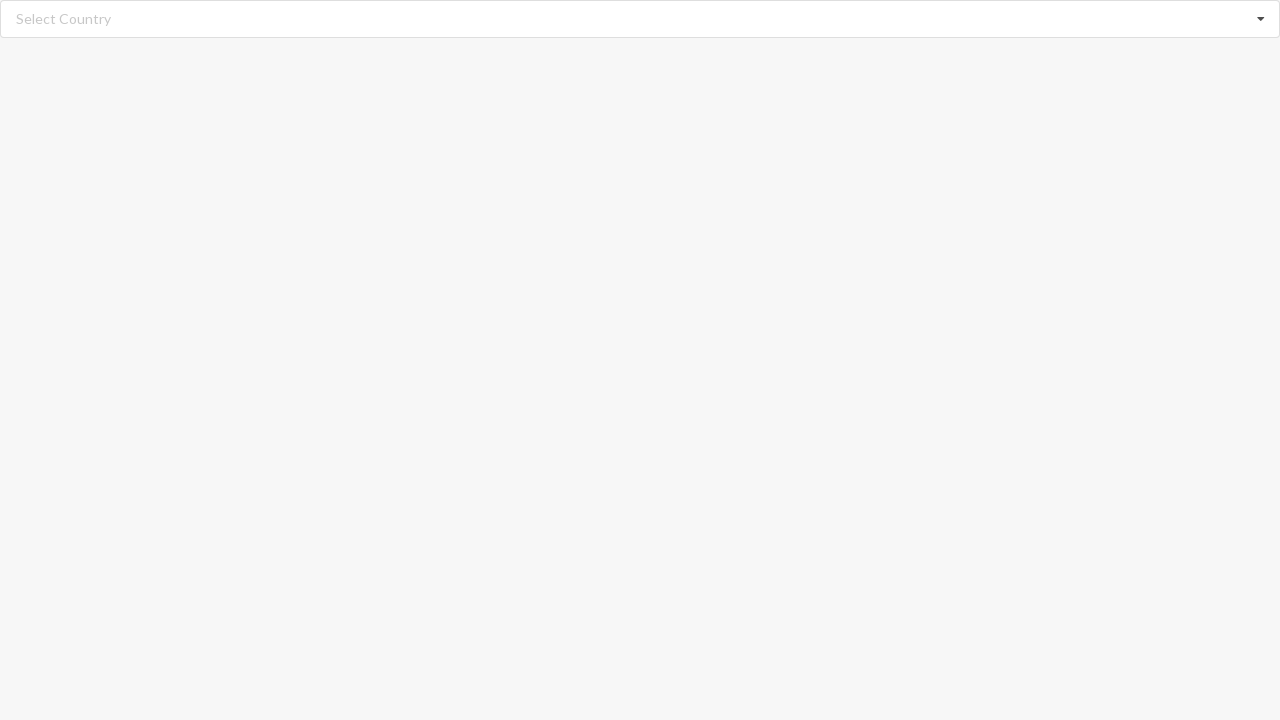

Typed 'Belize' into the searchable dropdown input on input.search
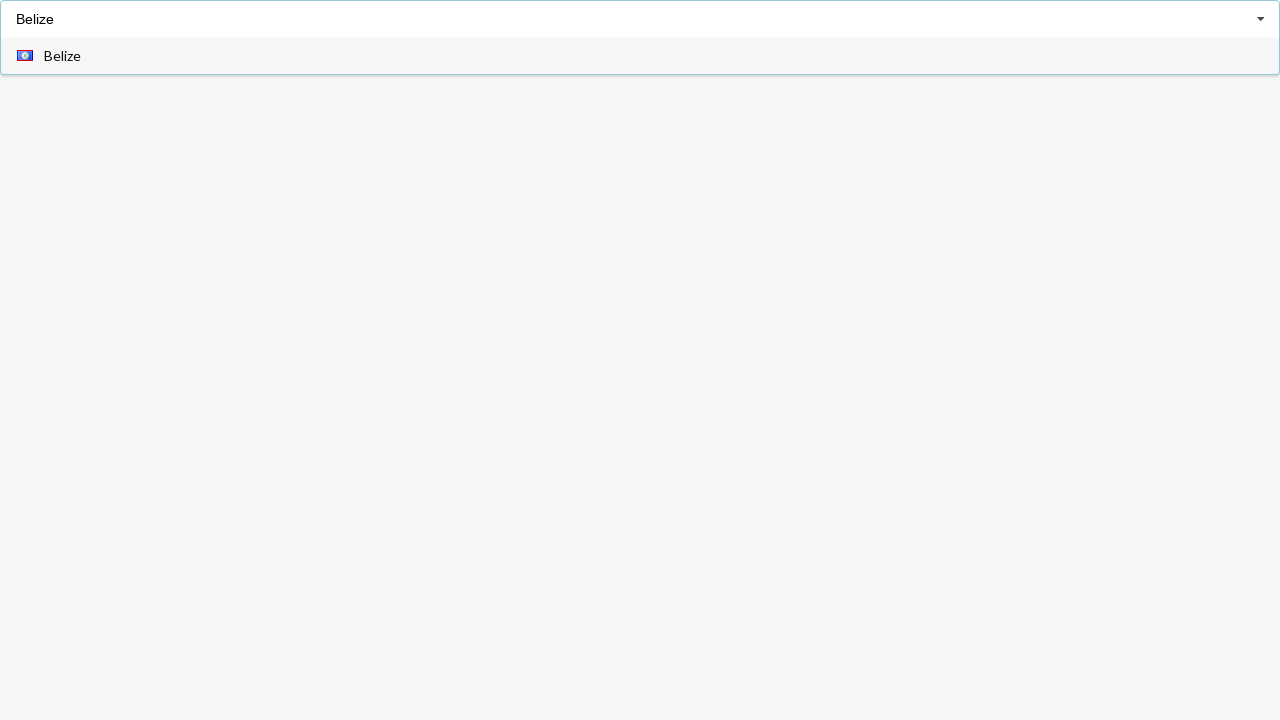

Filtered dropdown options became visible
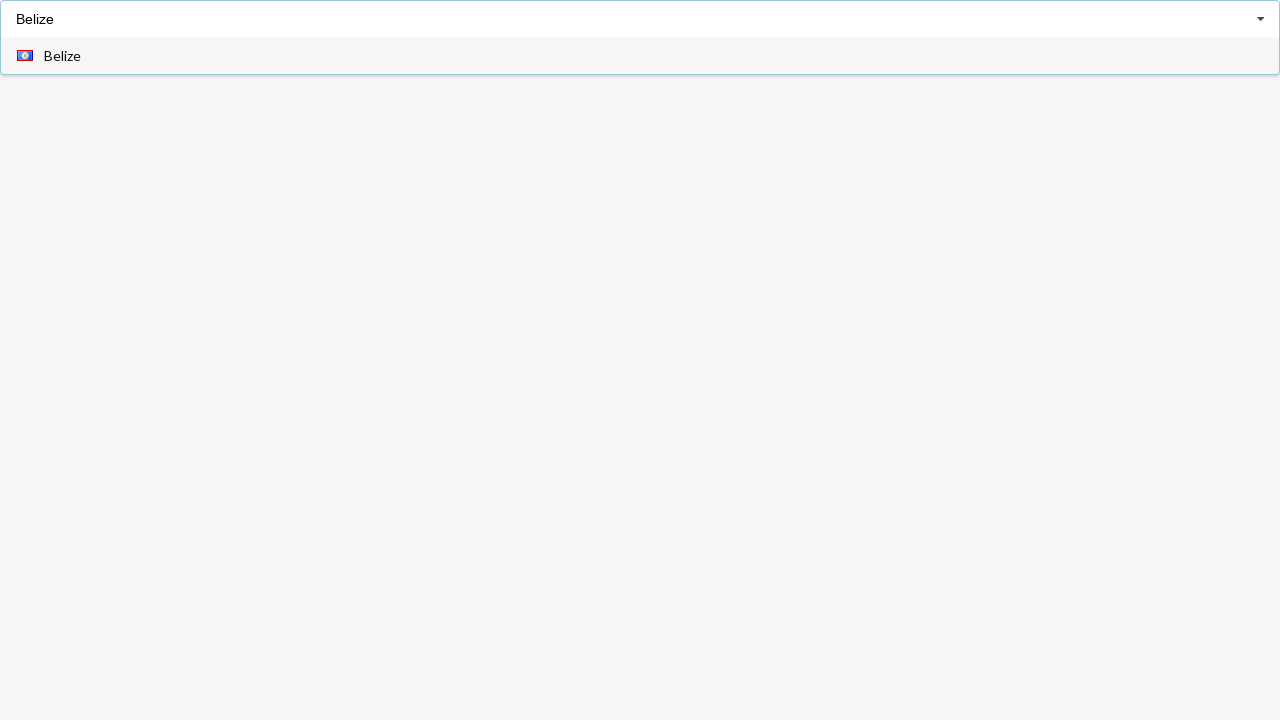

Selected 'Belize' from the filtered dropdown options at (640, 56) on div[role='option'] >> internal:has-text="Belize"i
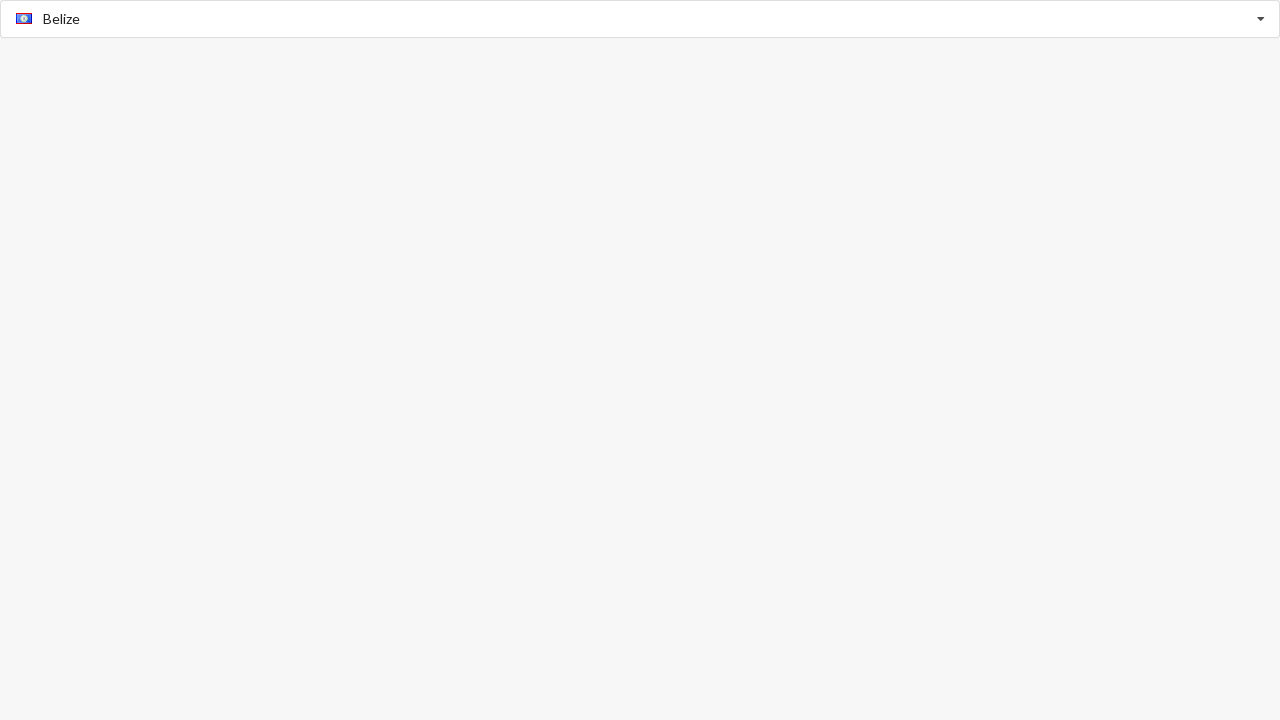

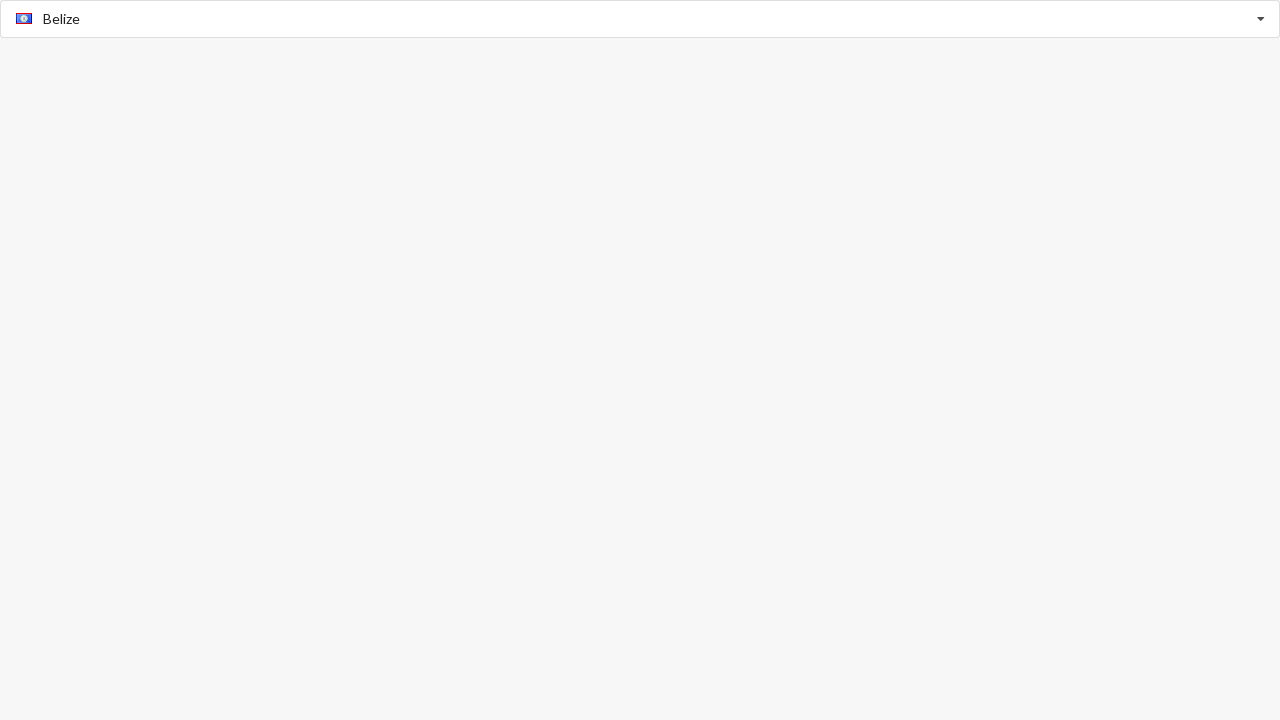